Tests clicking the .NET link in the section on the Playwright .NET documentation page.

Starting URL: https://playwright.dev/dotnet/

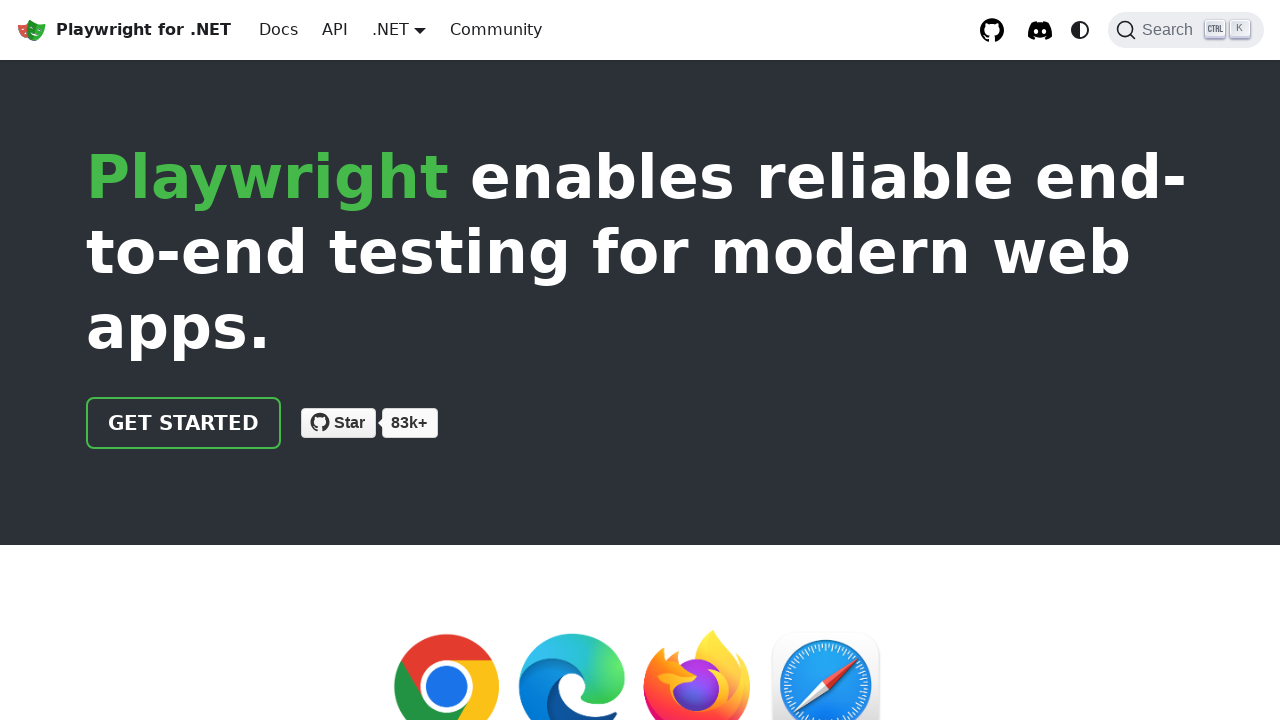

Clicked the .NET link in the section on the Playwright .NET documentation page at (170, 360) on section >> text=.NET
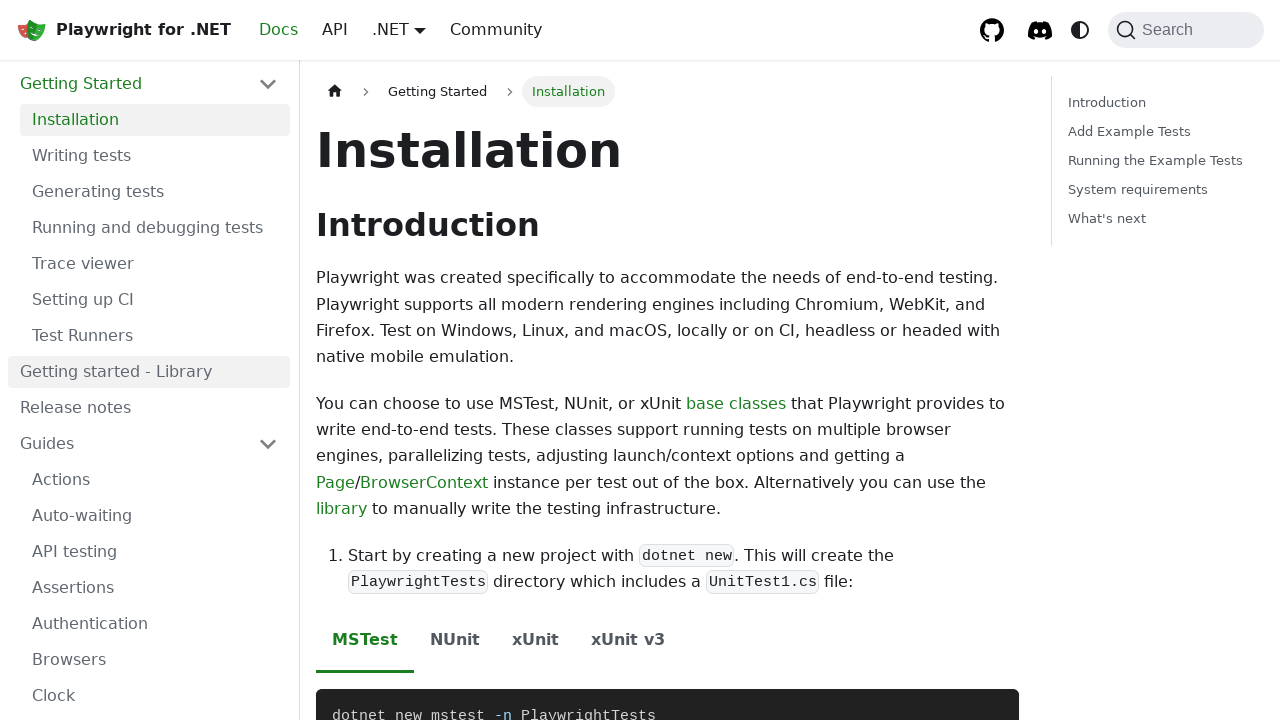

Waited for page to load completely after .NET link click
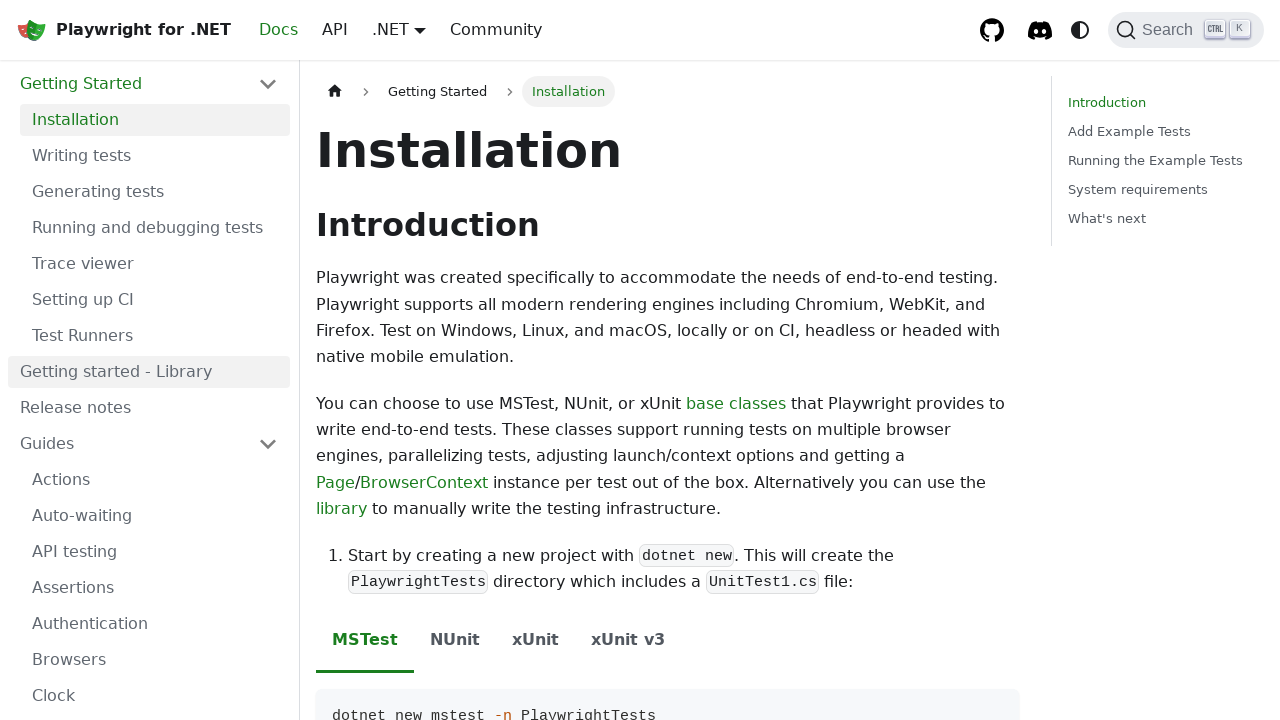

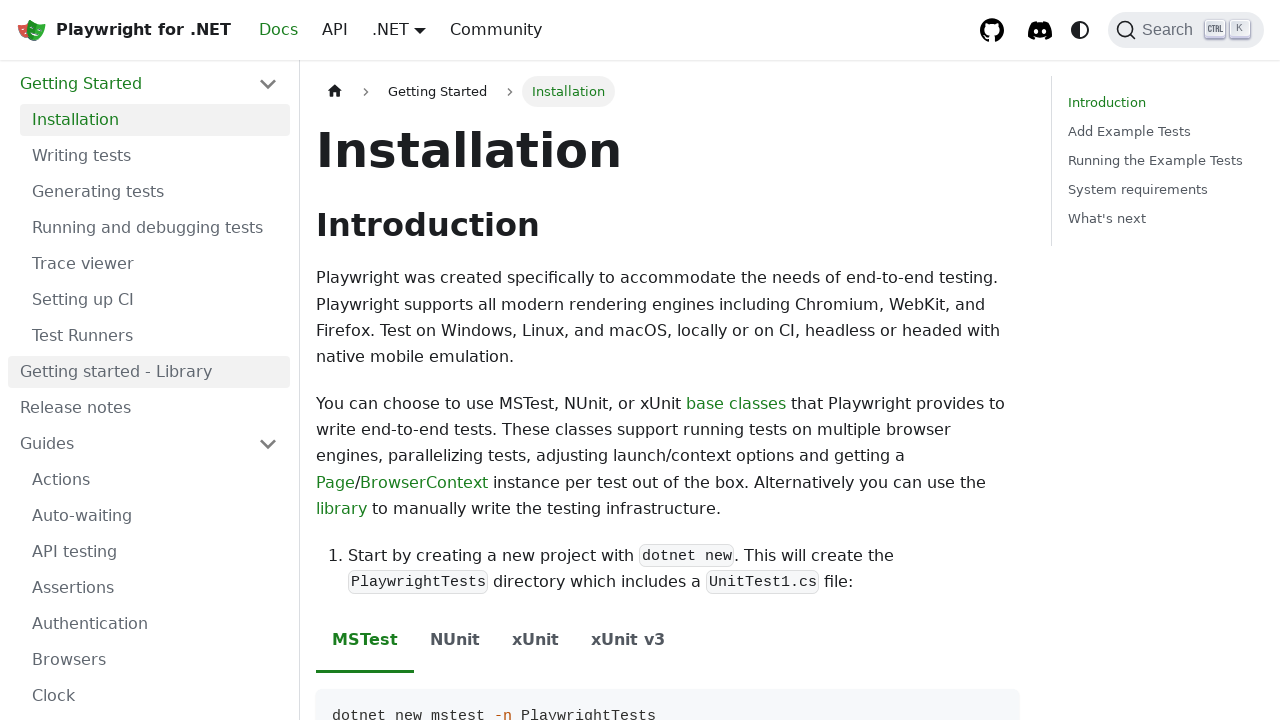